Navigates to a website and demonstrates window manipulation and zoom functionality using JavaScript execution

Starting URL: https://www.digitalfiverr.com

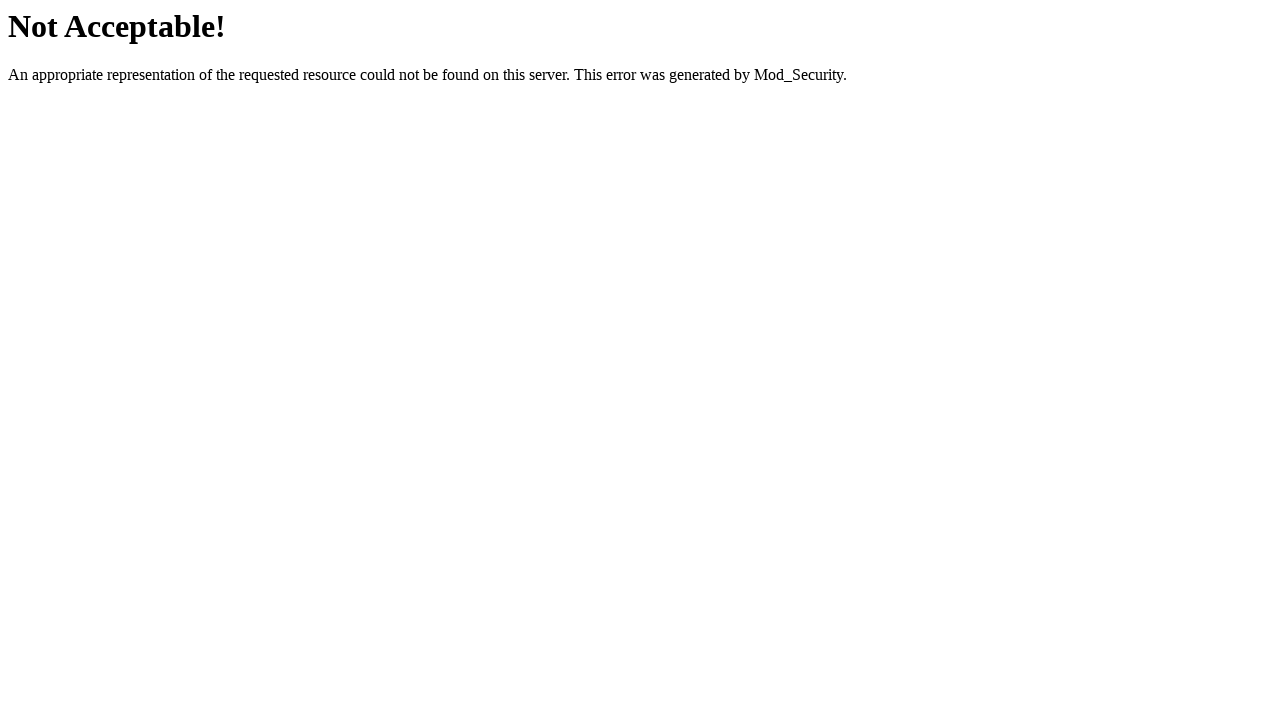

Waited 3 seconds for page to load
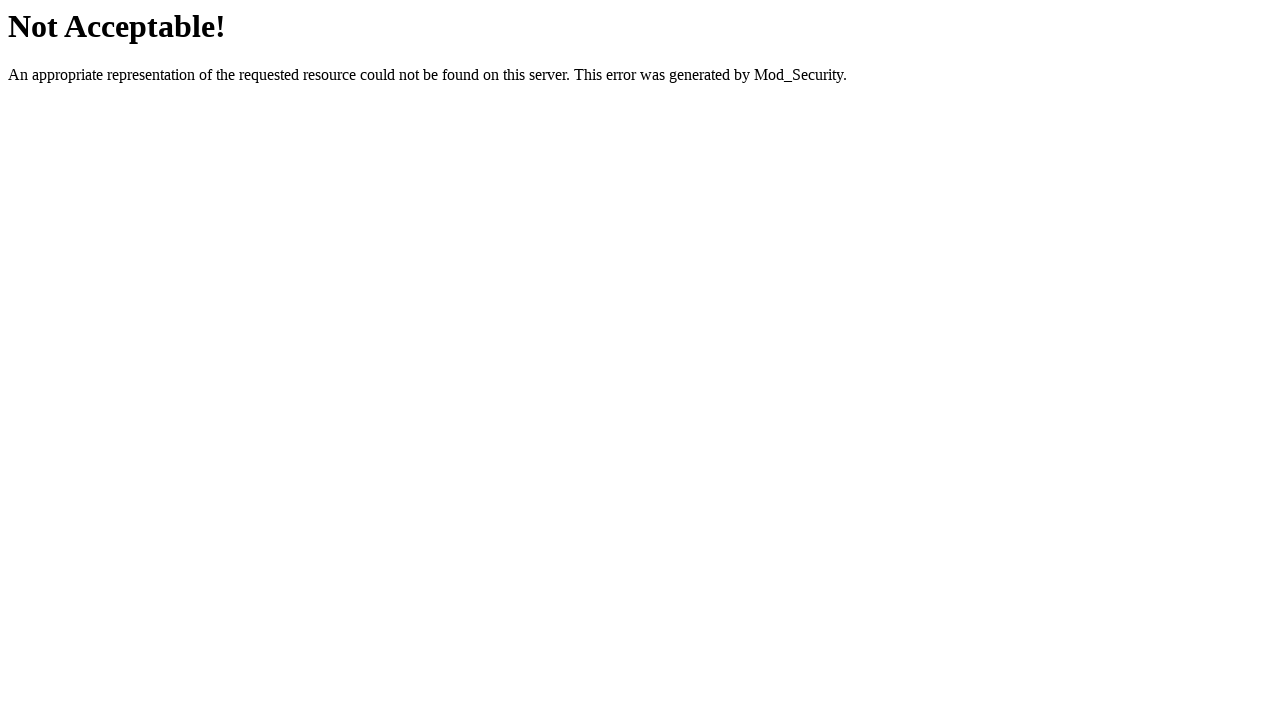

Executed JavaScript to zoom page to 70%
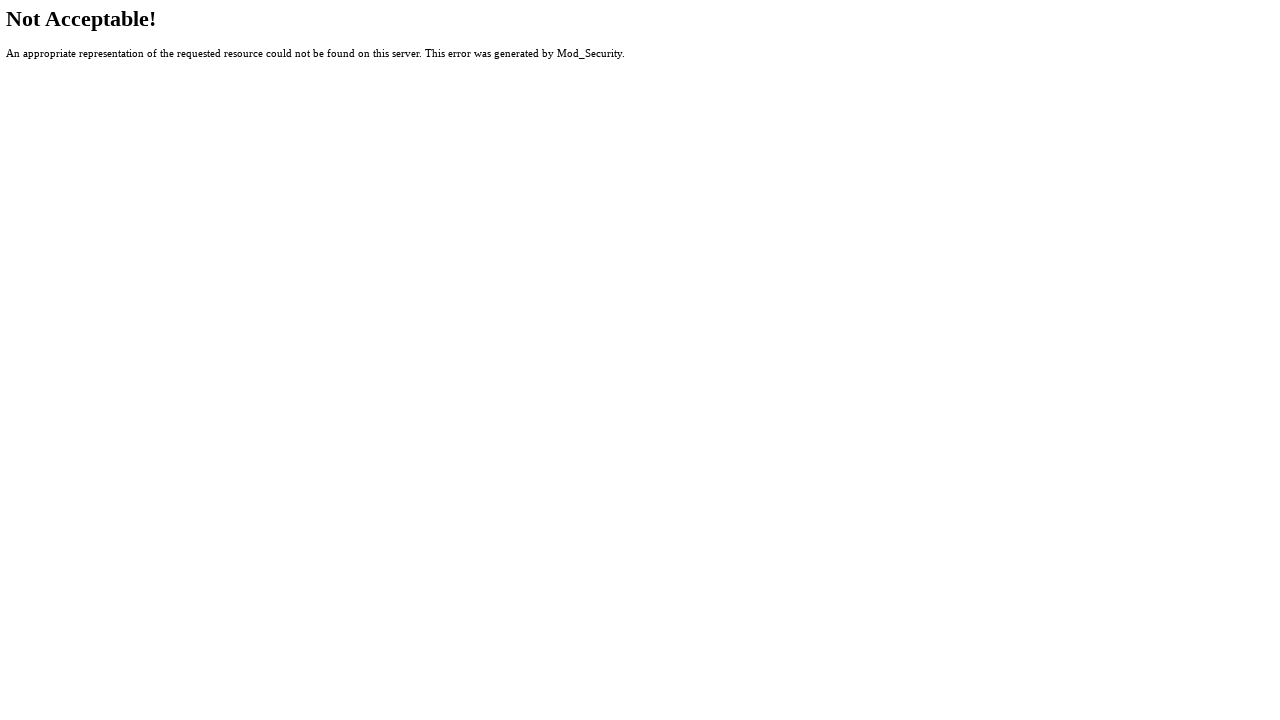

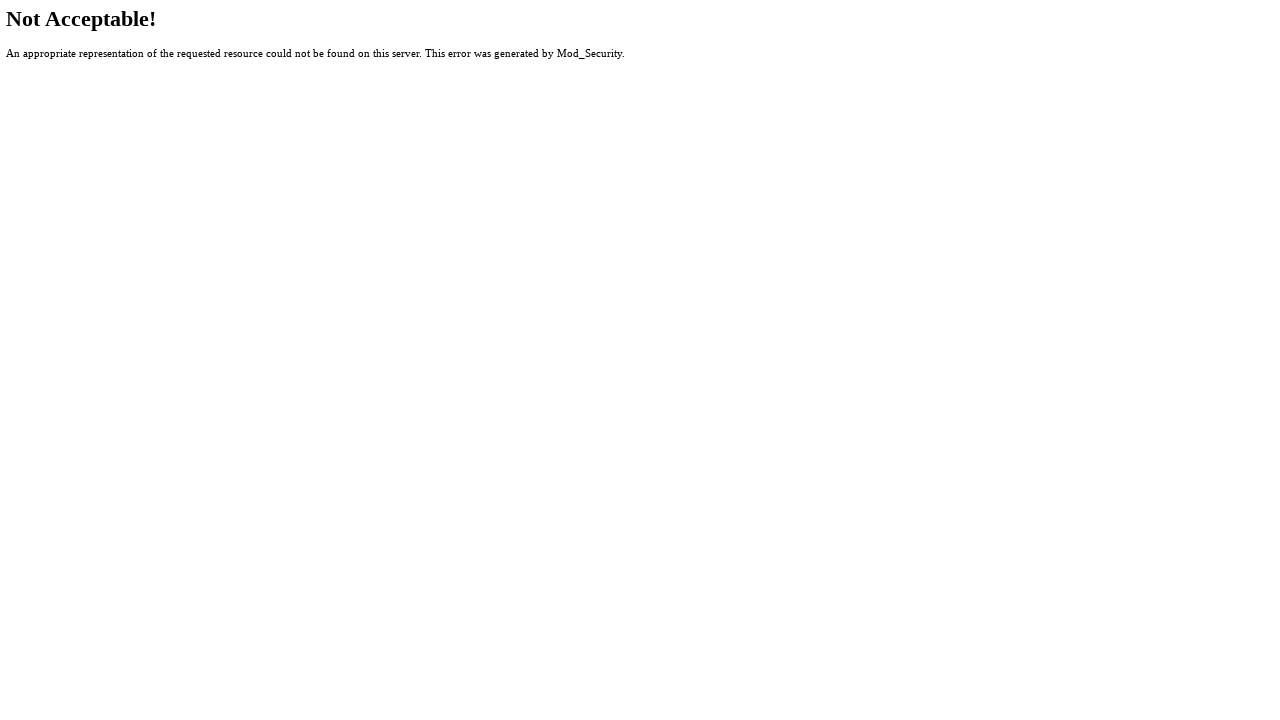